Tests dynamic loading functionality by clicking a start button and waiting for dynamically loaded content to appear

Starting URL: https://the-internet.herokuapp.com/dynamic_loading/1

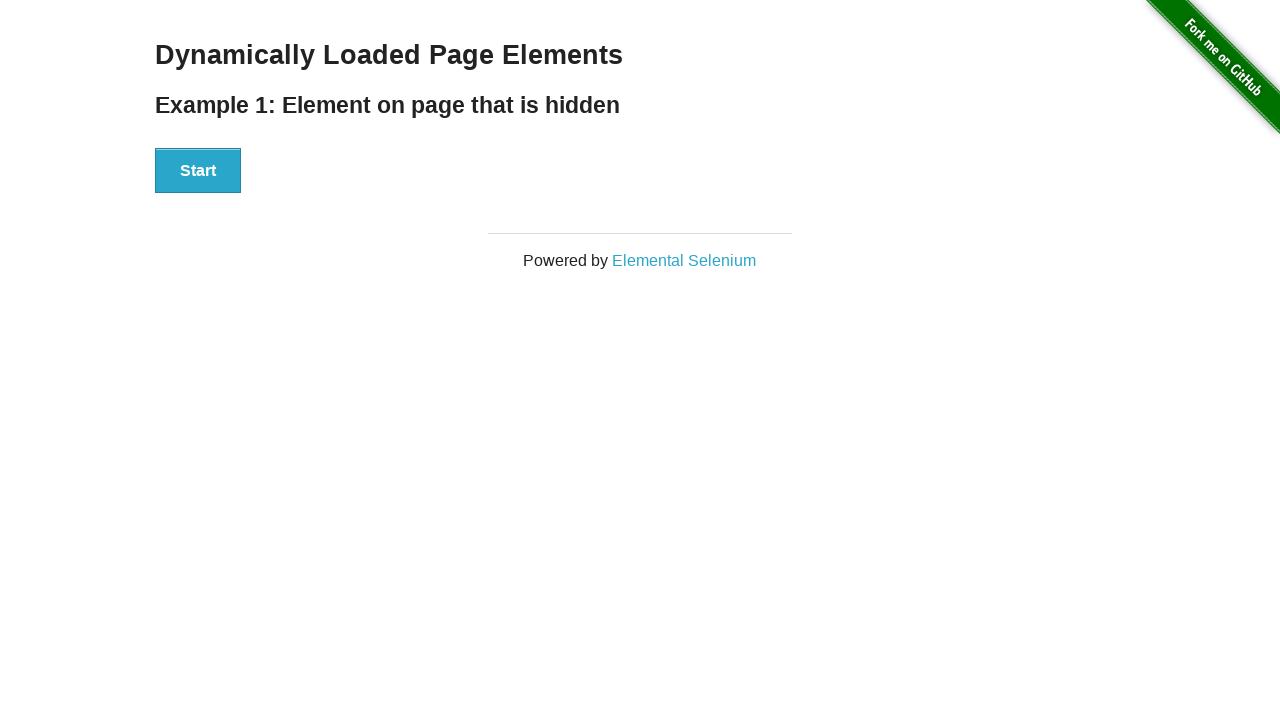

Clicked start button to begin dynamic loading at (198, 171) on #start button
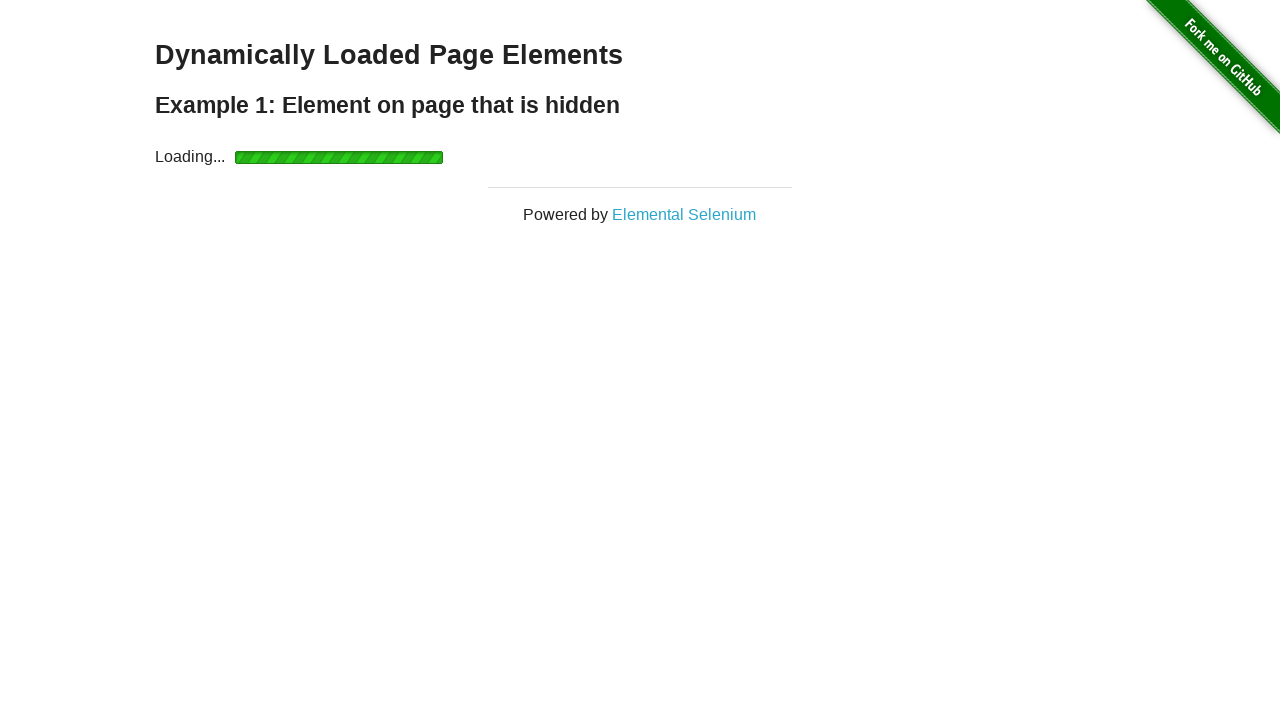

Dynamically loaded content appeared and became visible
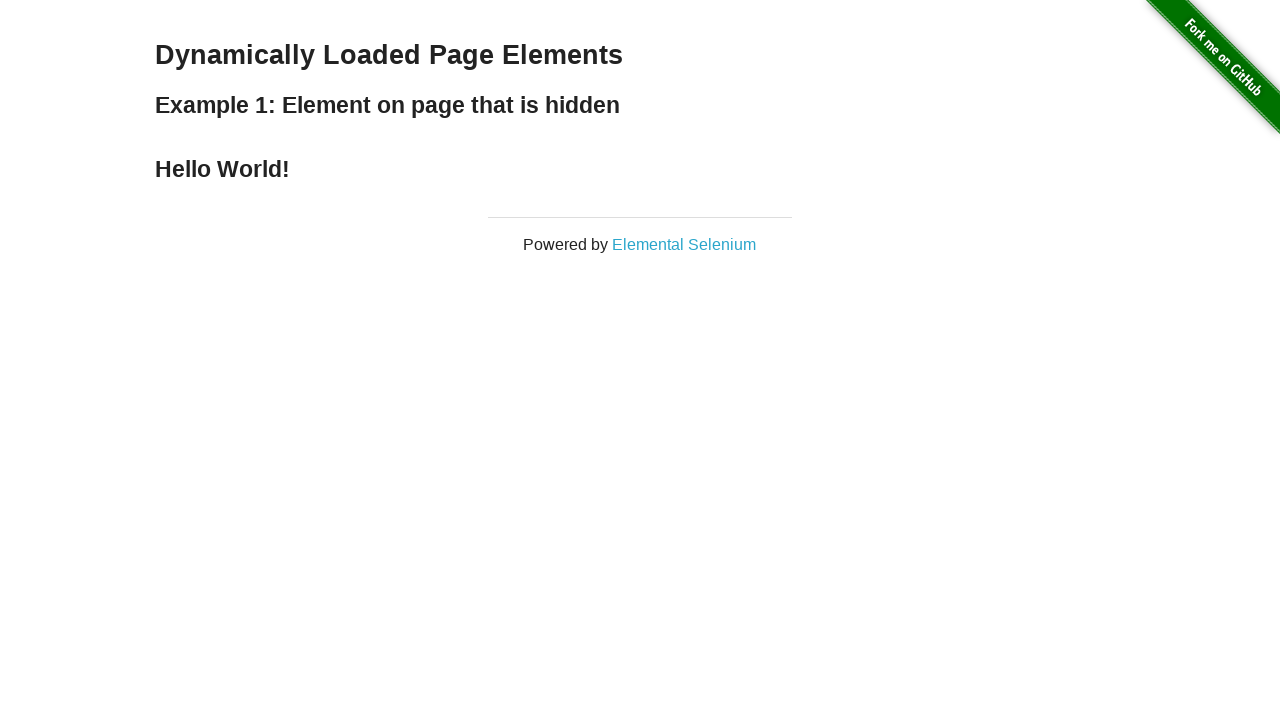

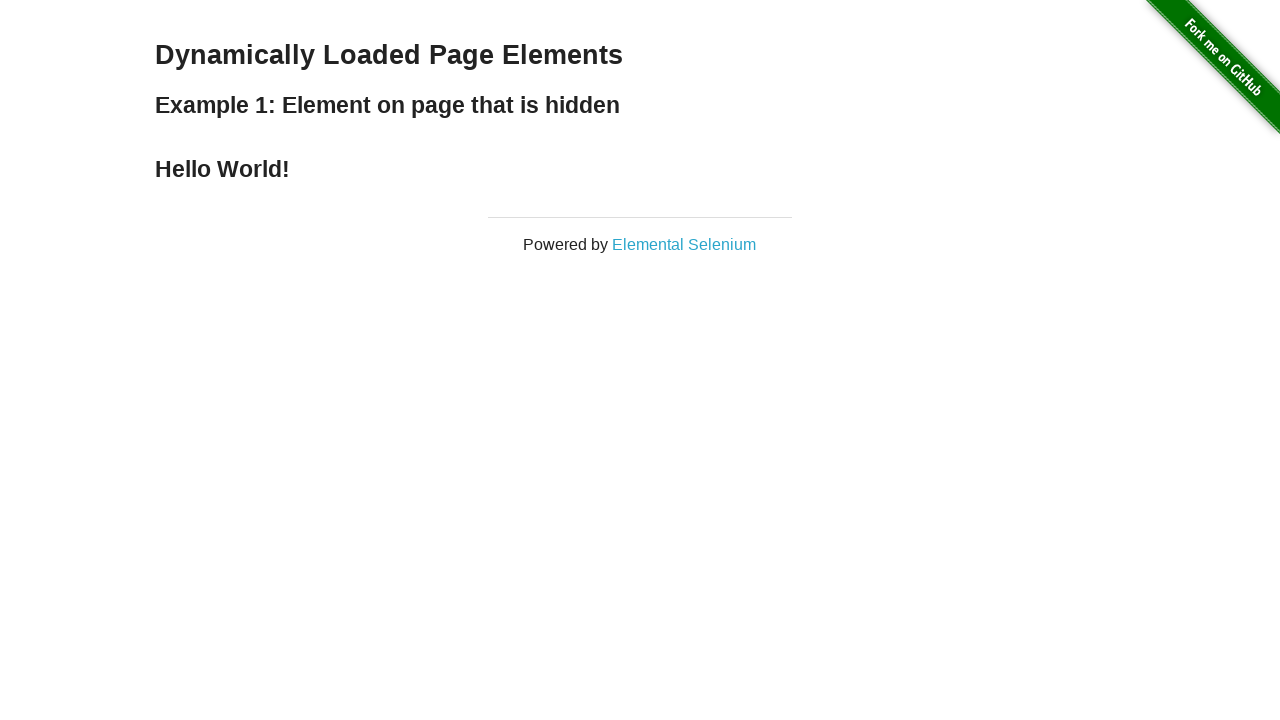